Tests that a todo item is removed when edited to an empty string.

Starting URL: https://demo.playwright.dev/todomvc

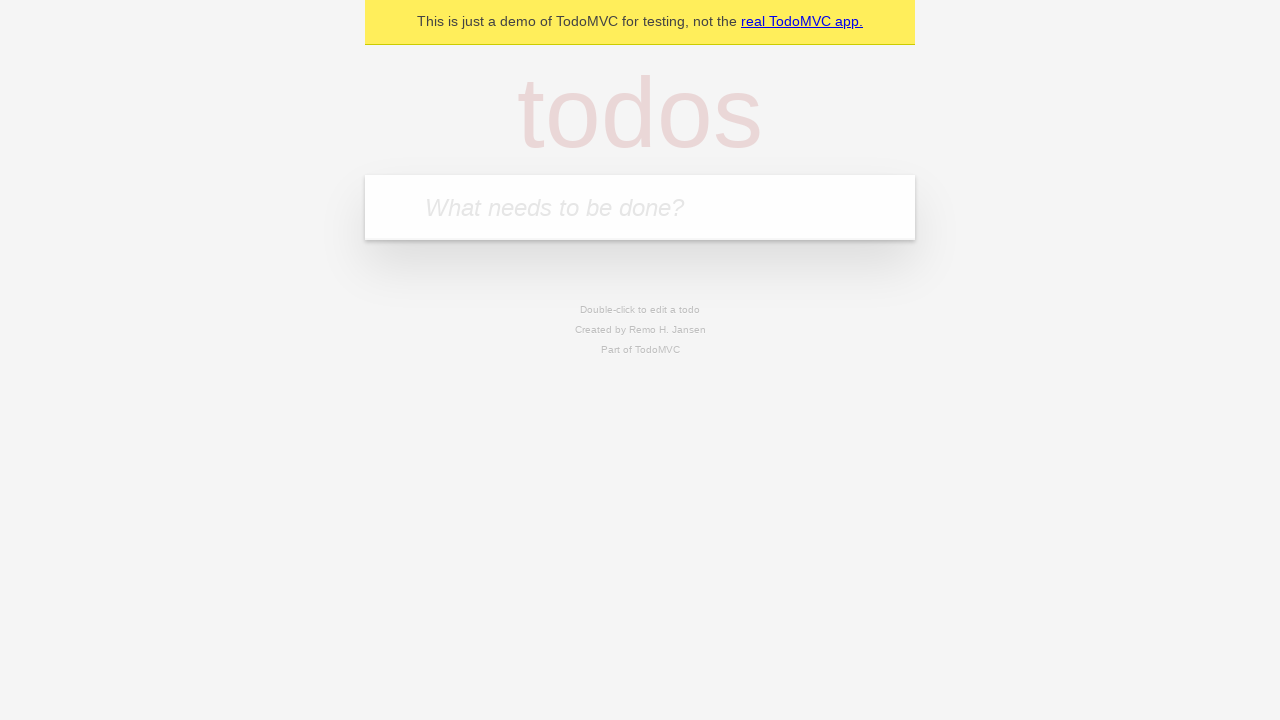

Filled new todo input with 'buy some cheese' on .new-todo
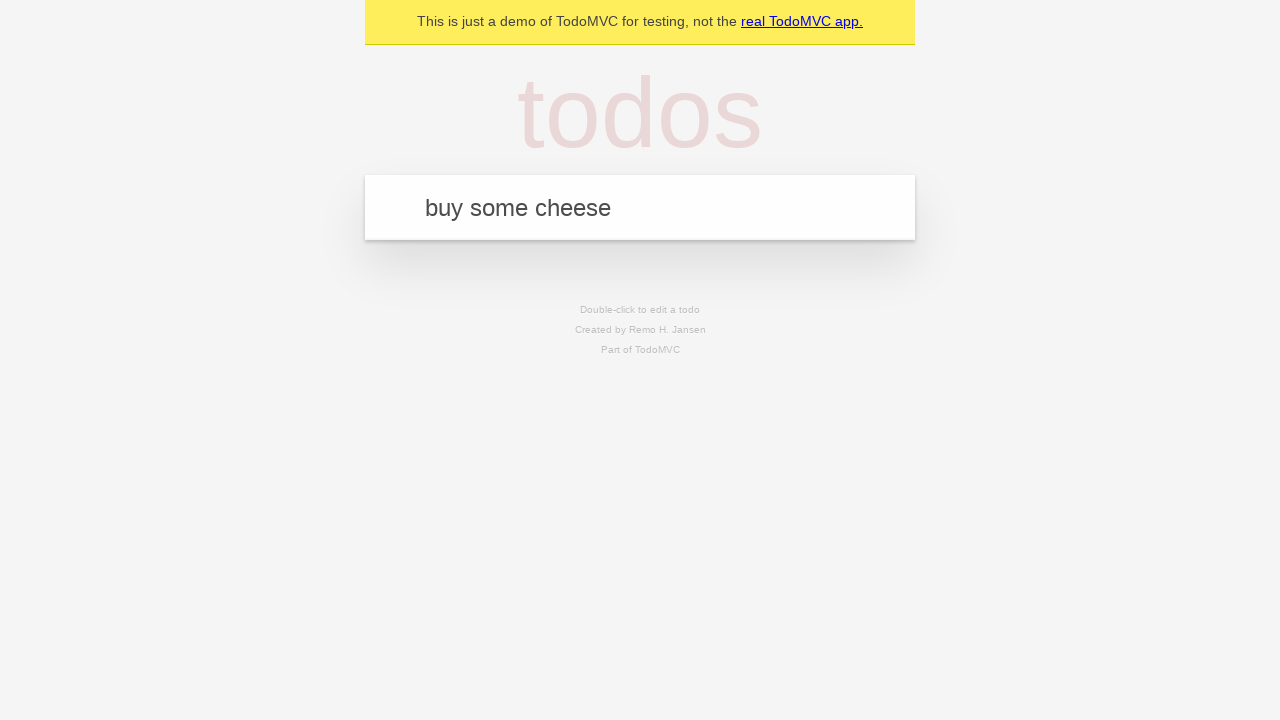

Pressed Enter to add first todo item on .new-todo
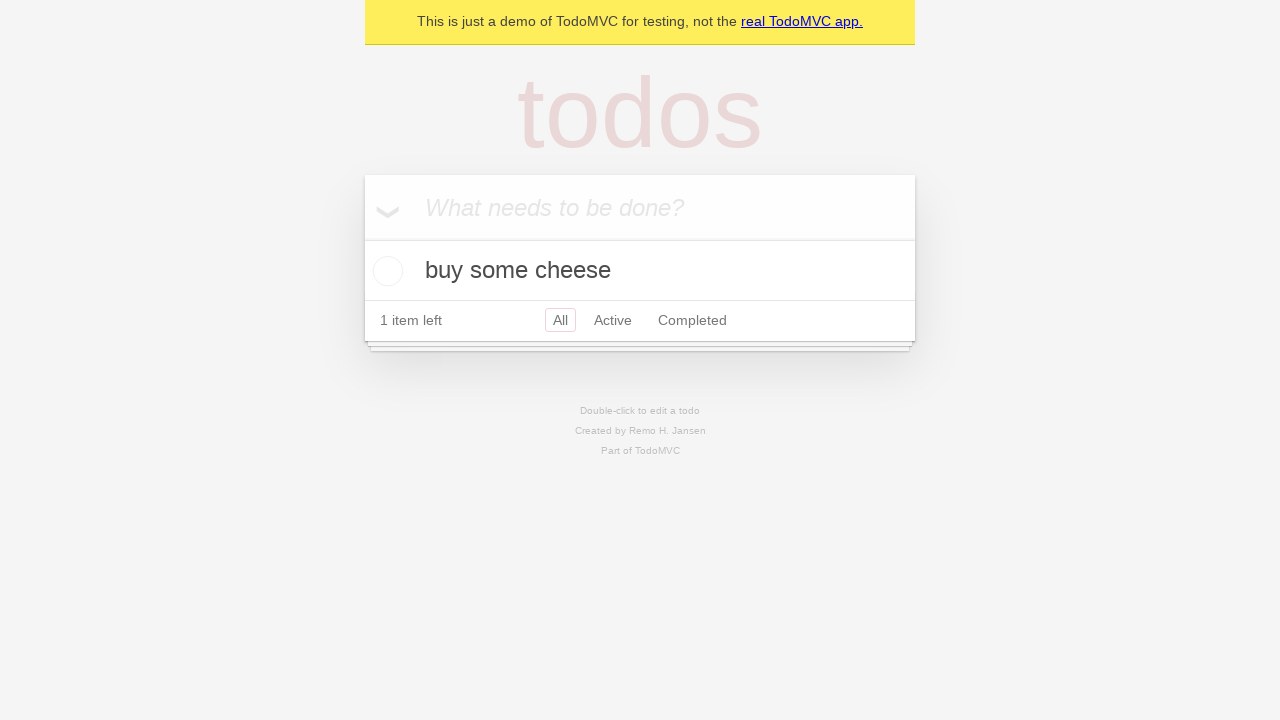

Filled new todo input with 'feed the cat' on .new-todo
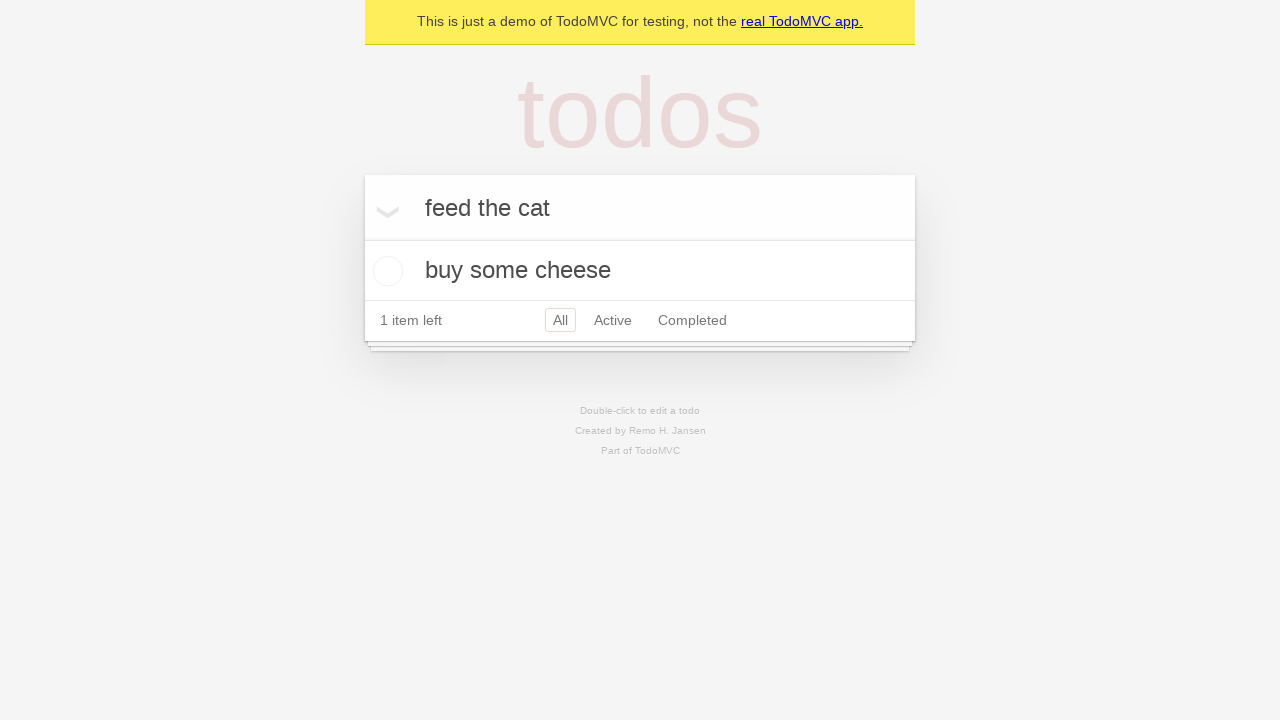

Pressed Enter to add second todo item on .new-todo
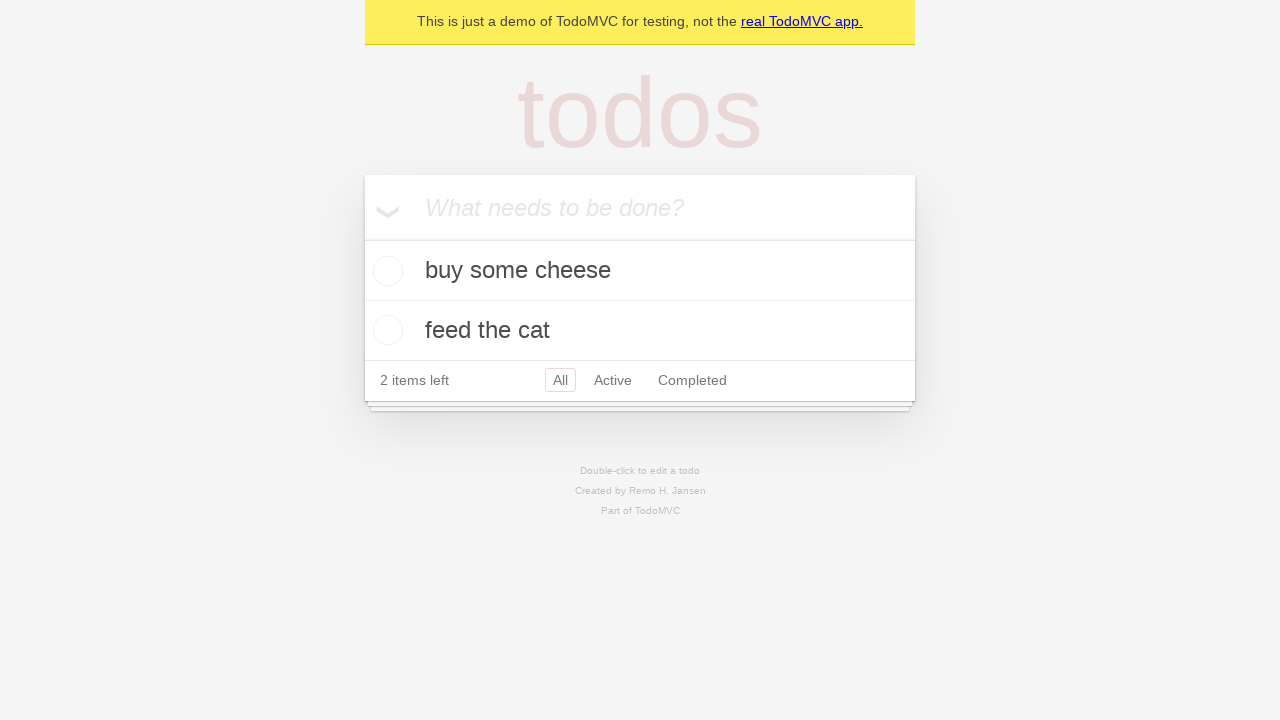

Filled new todo input with 'book a doctors appointment' on .new-todo
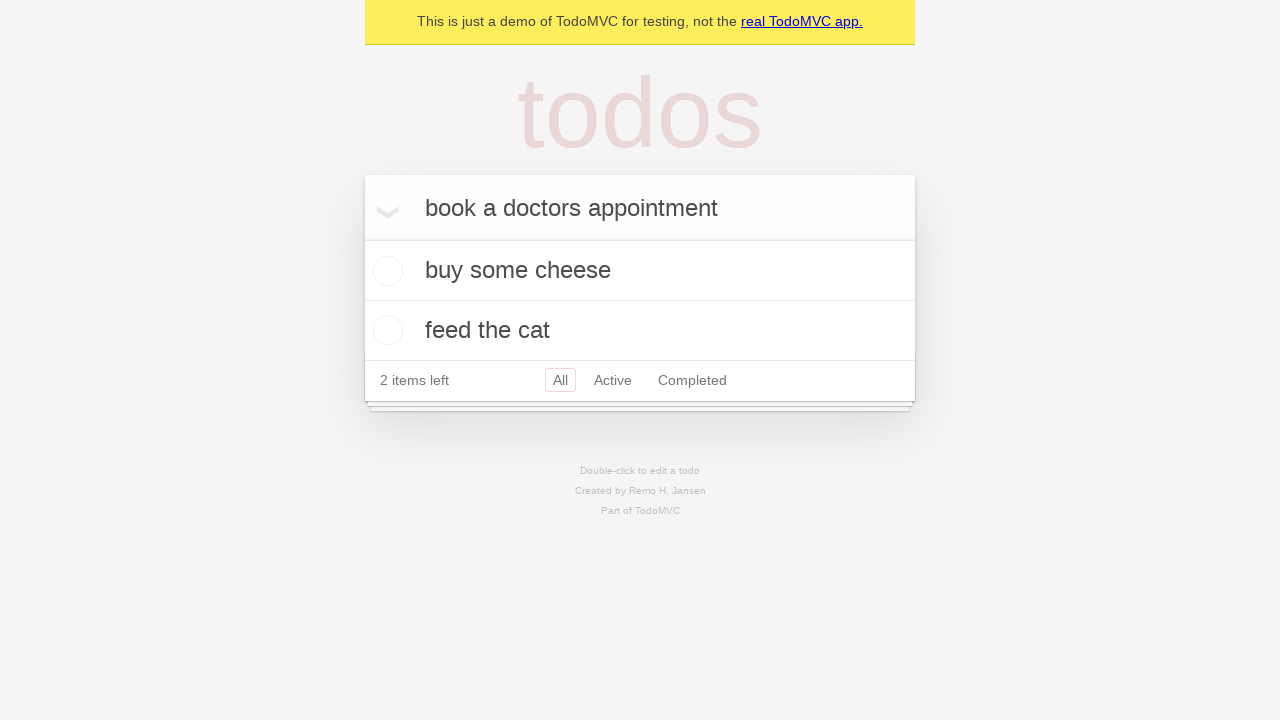

Pressed Enter to add third todo item on .new-todo
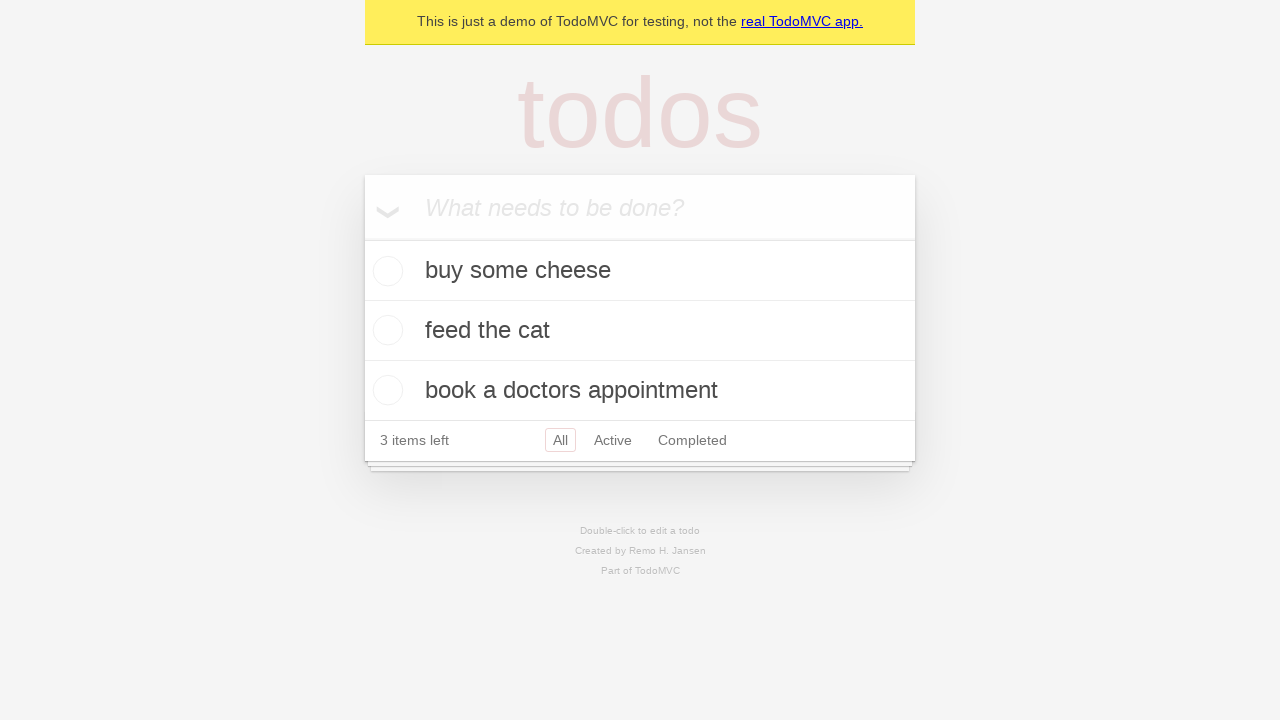

Waited for third todo item to appear in the list
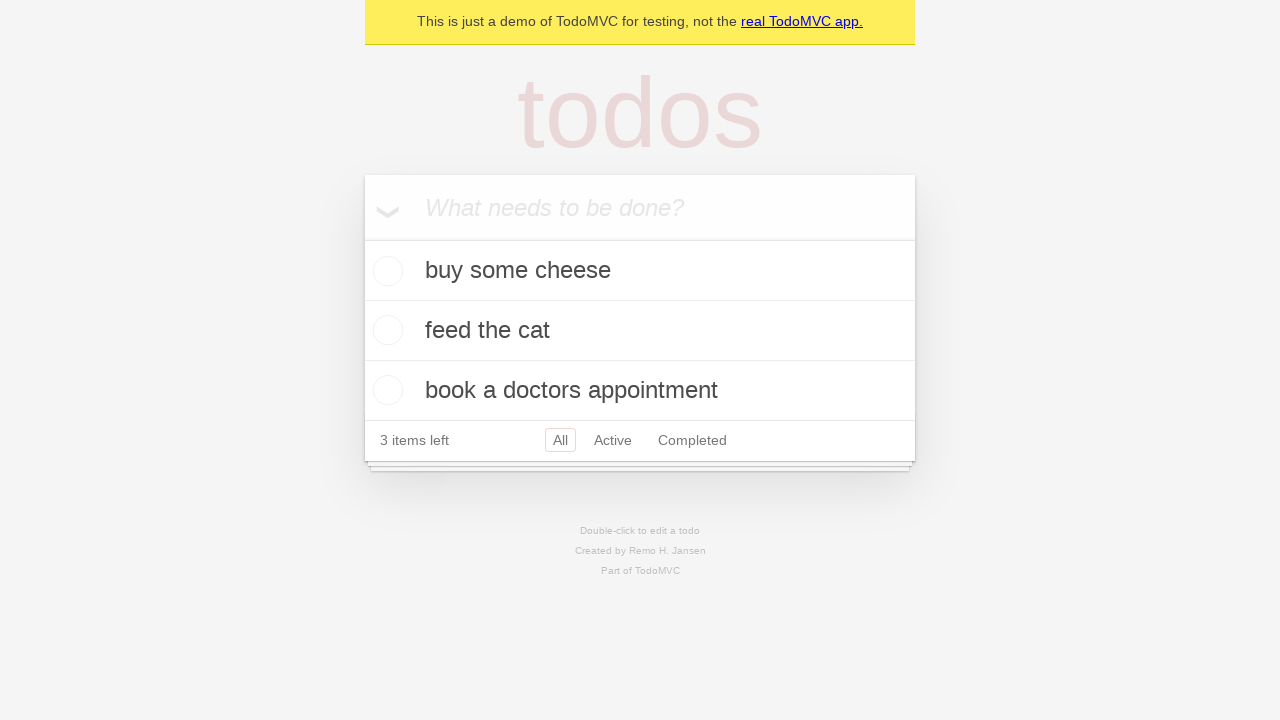

Located all todo items in the list
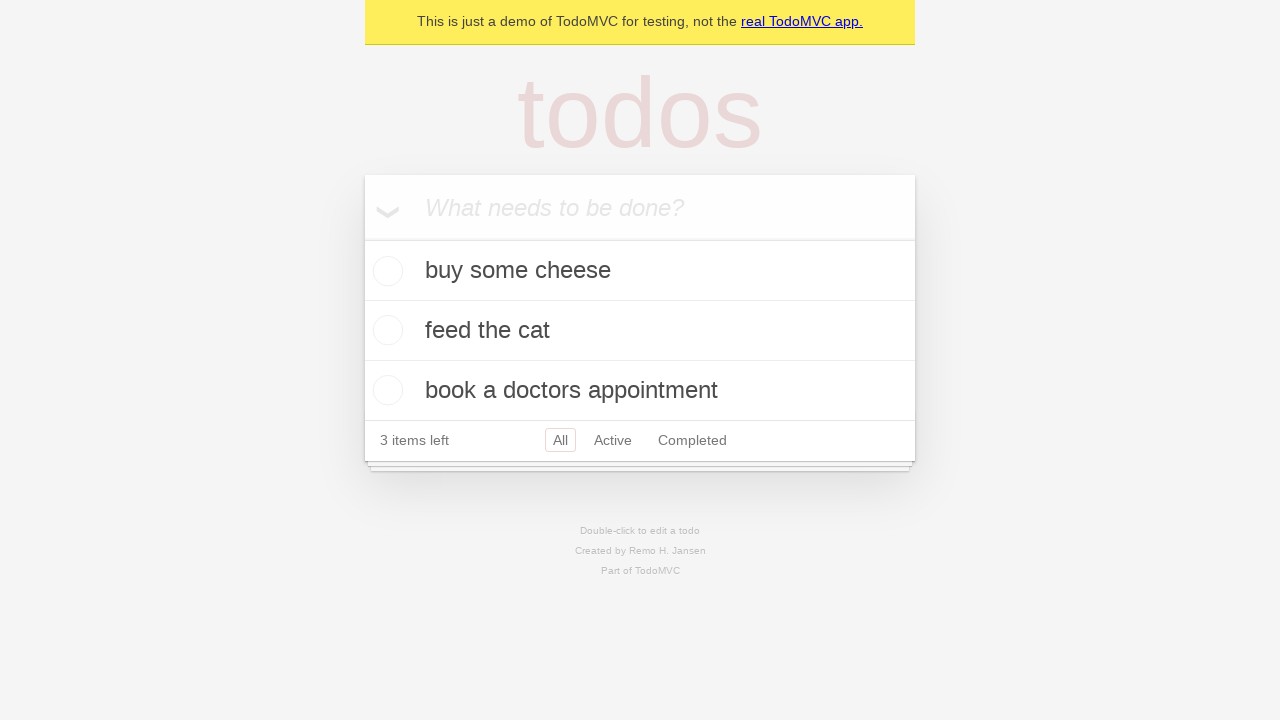

Double-clicked second todo item to enter edit mode at (640, 331) on .todo-list li >> nth=1
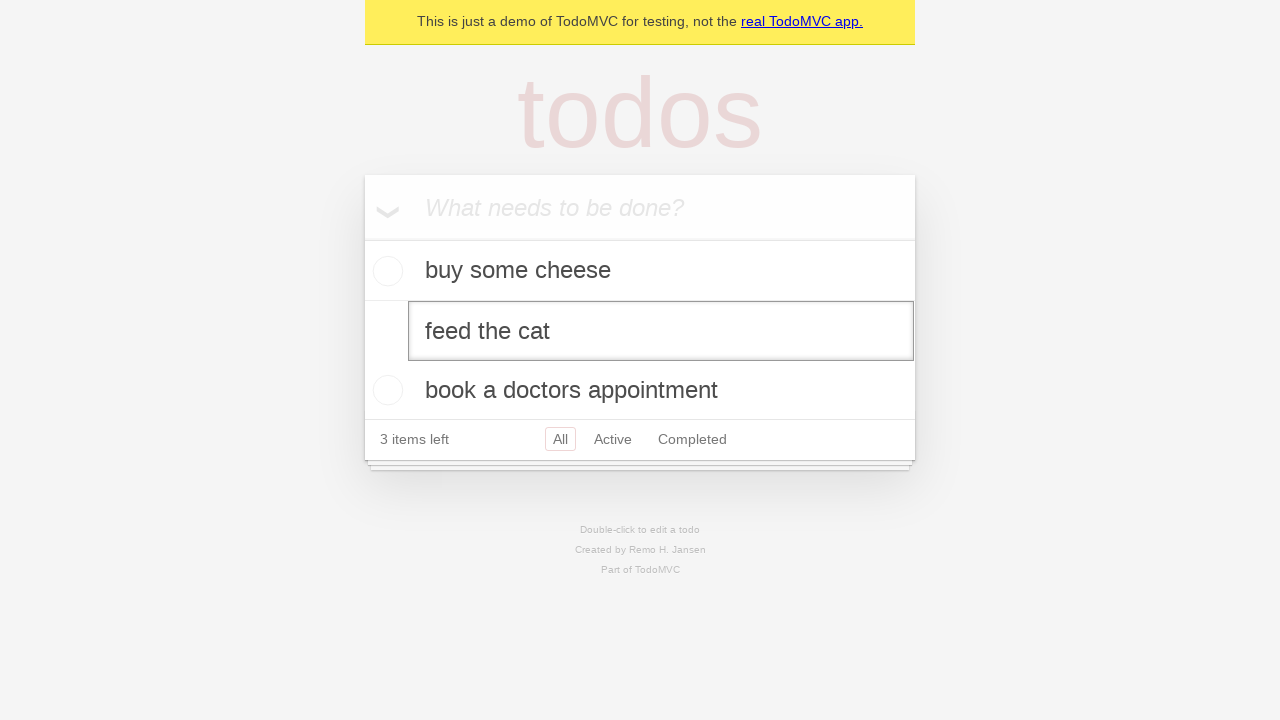

Cleared the edit field to empty string on .todo-list li >> nth=1 >> .edit
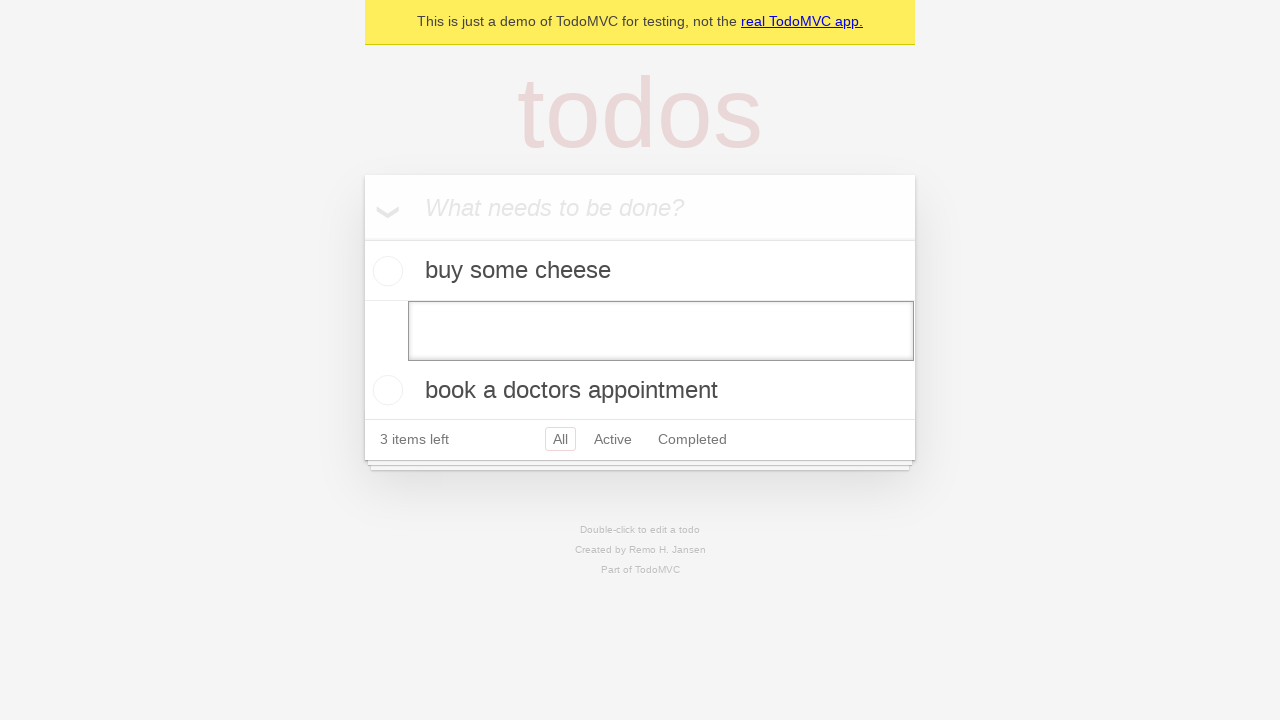

Pressed Enter to confirm edit with empty string, removing the todo item on .todo-list li >> nth=1 >> .edit
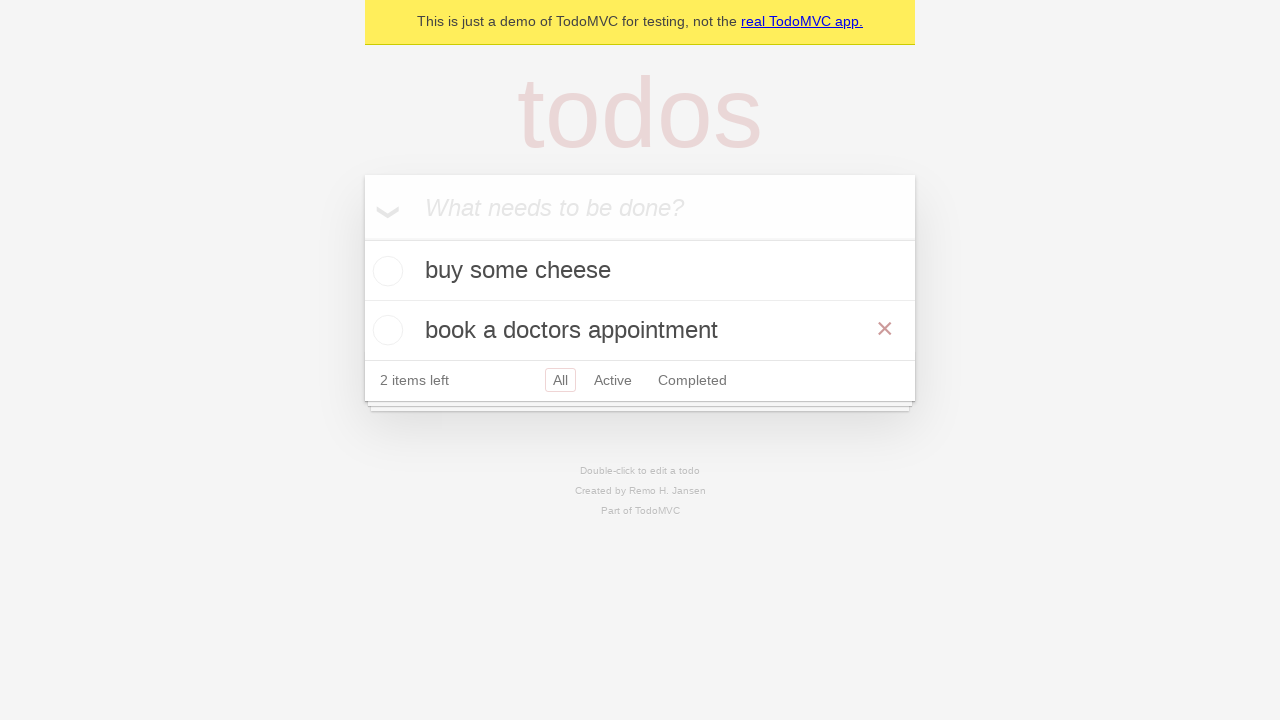

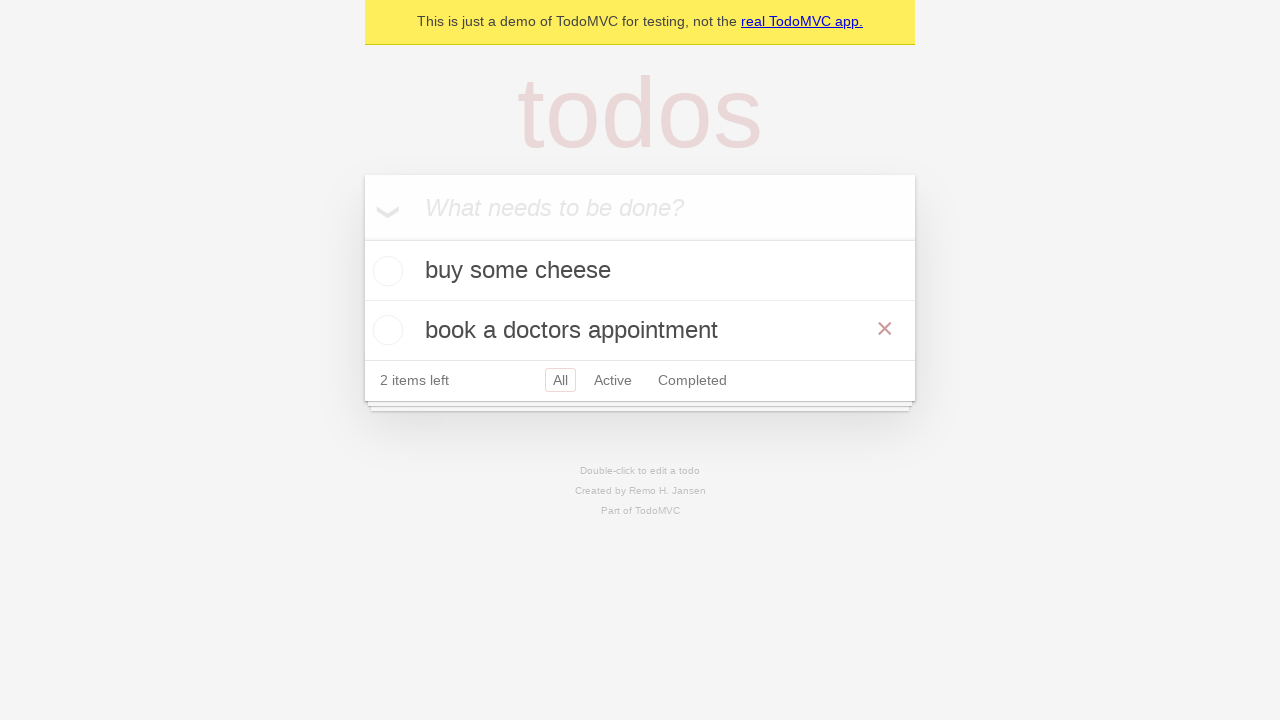